Tests cycling through all radio buttons in the answers section for question 2.

Starting URL: https://shemsvcollege.github.io/Trivia/

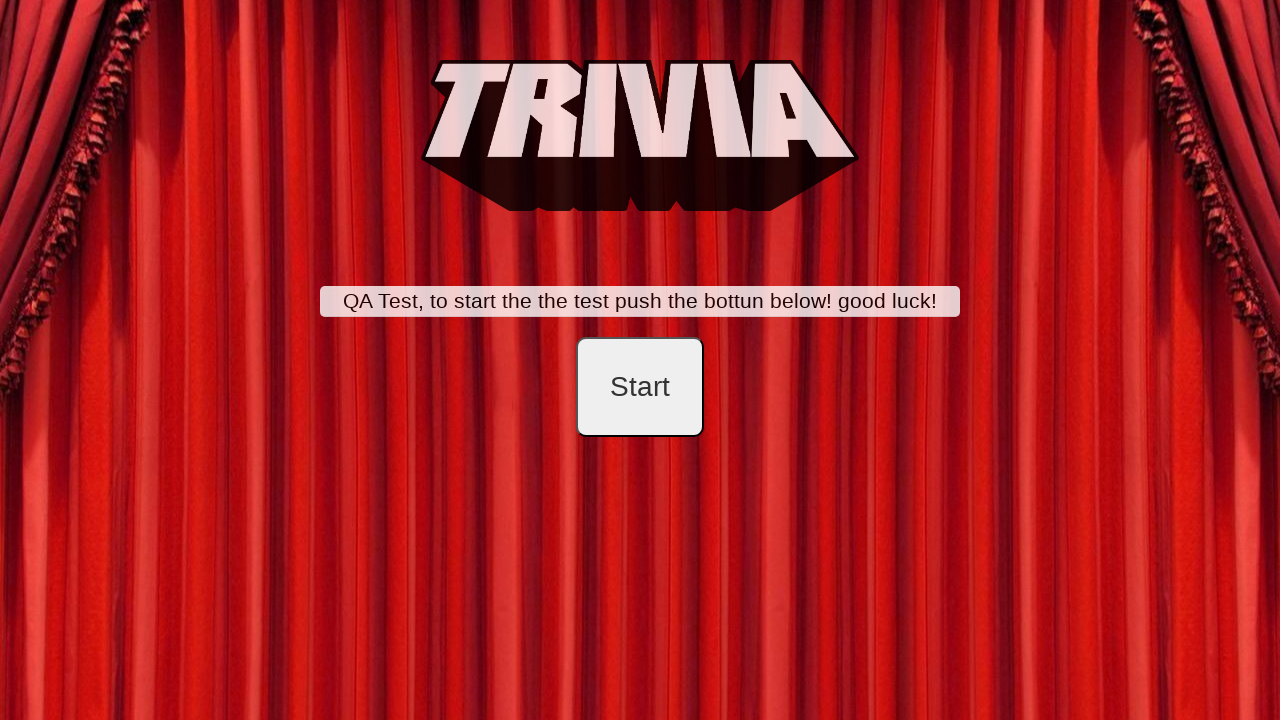

Clicked start button at (640, 387) on #startB
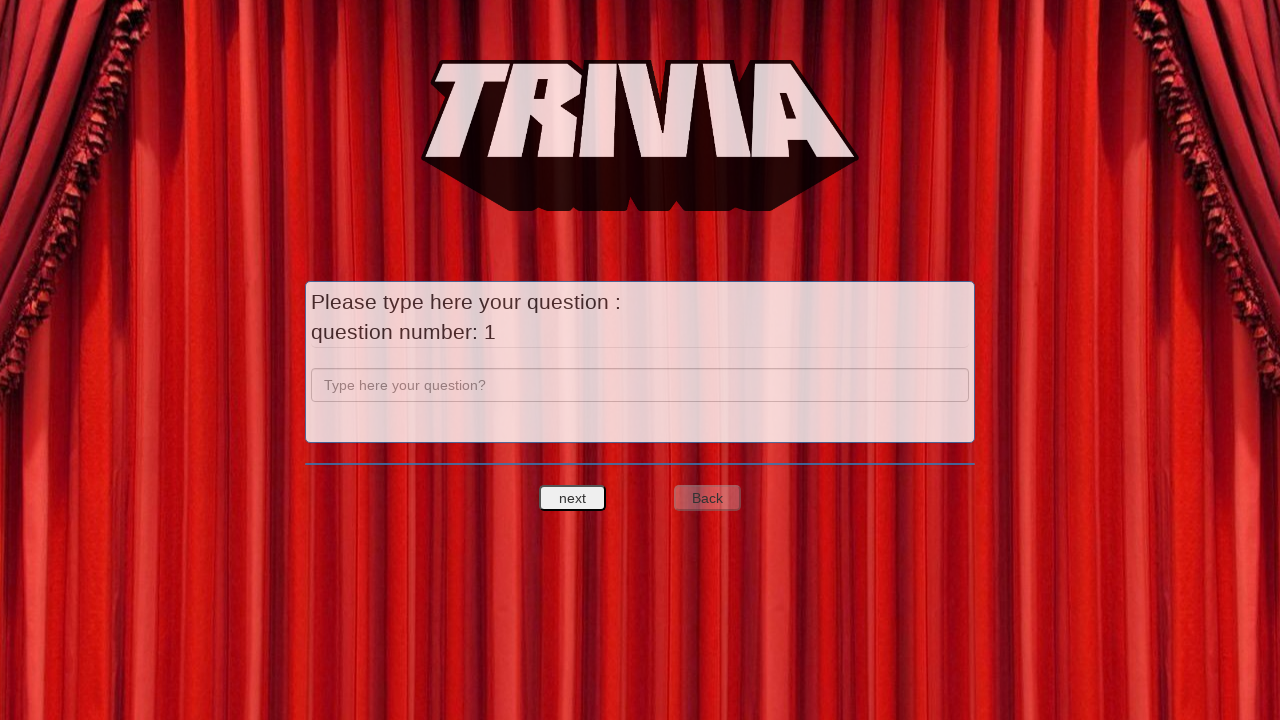

Filled question 1 with 'a' on input[name='question']
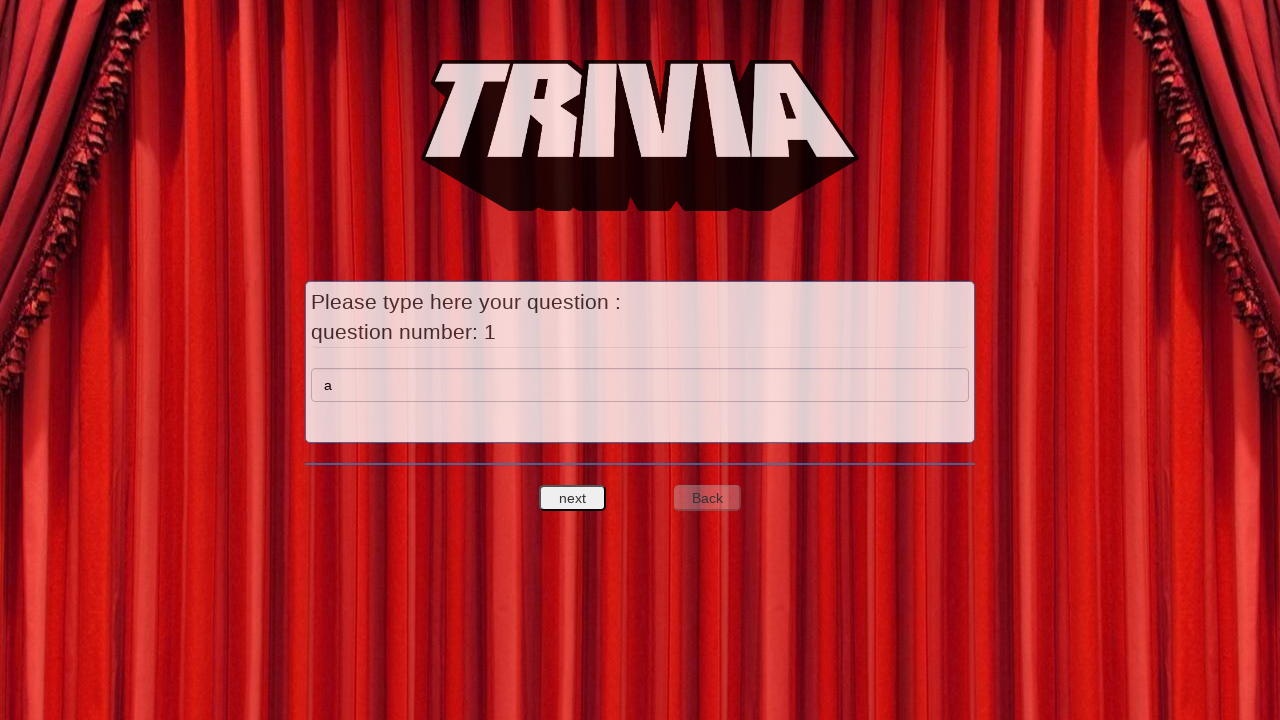

Clicked next question button to proceed to answers for question 1 at (573, 498) on #nextquest
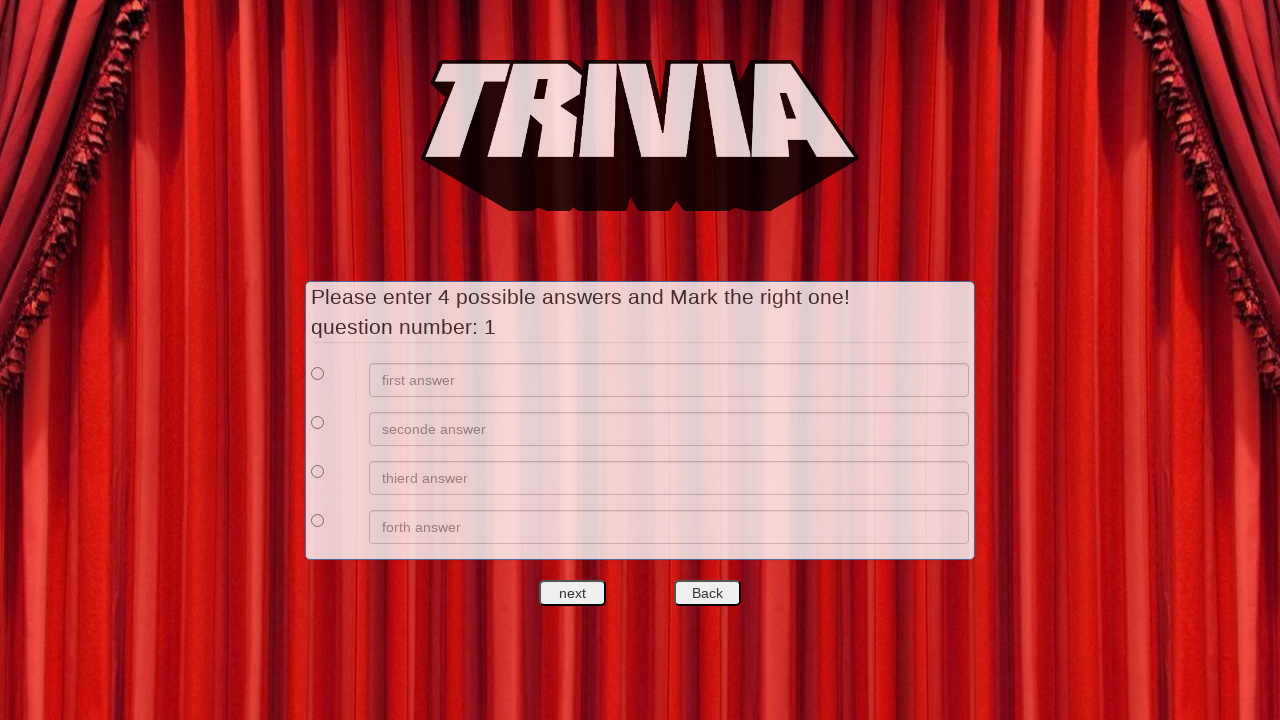

Filled answer 1 for question 1 with 'a' on xpath=//*[@id='answers']/div[1]/div[2]/input
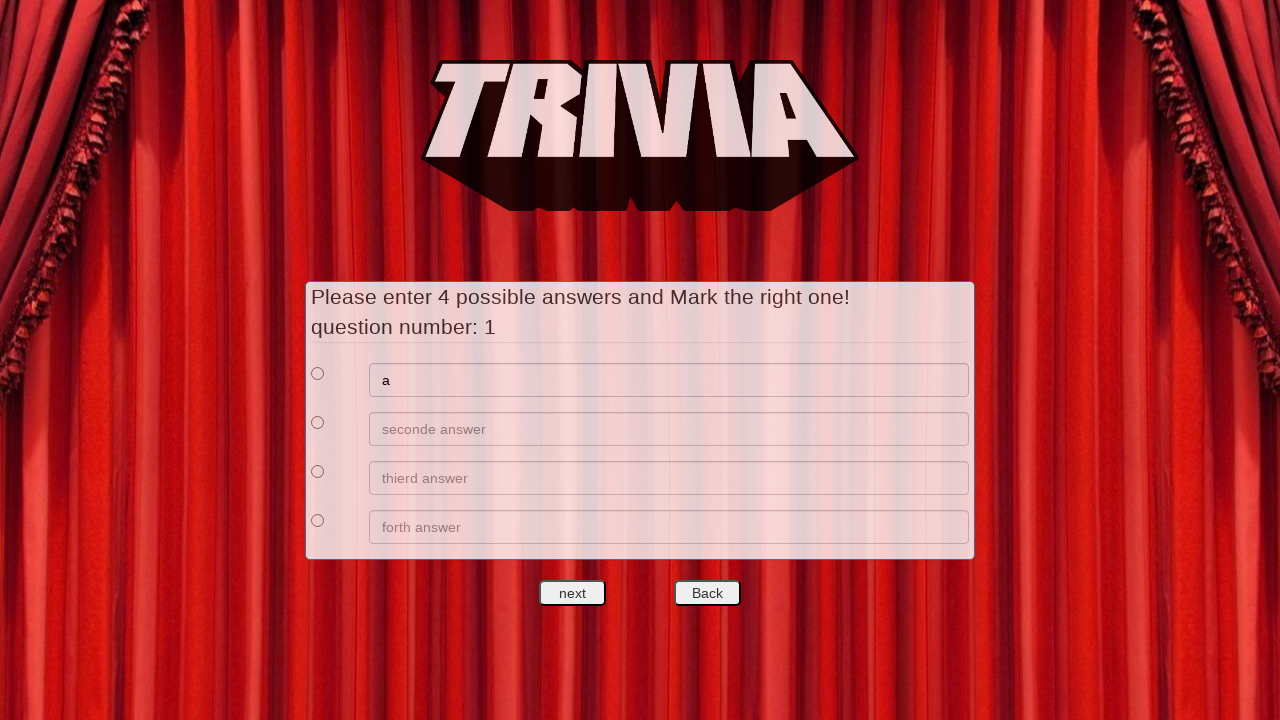

Filled answer 2 for question 1 with 'b' on xpath=//*[@id='answers']/div[2]/div[2]/input
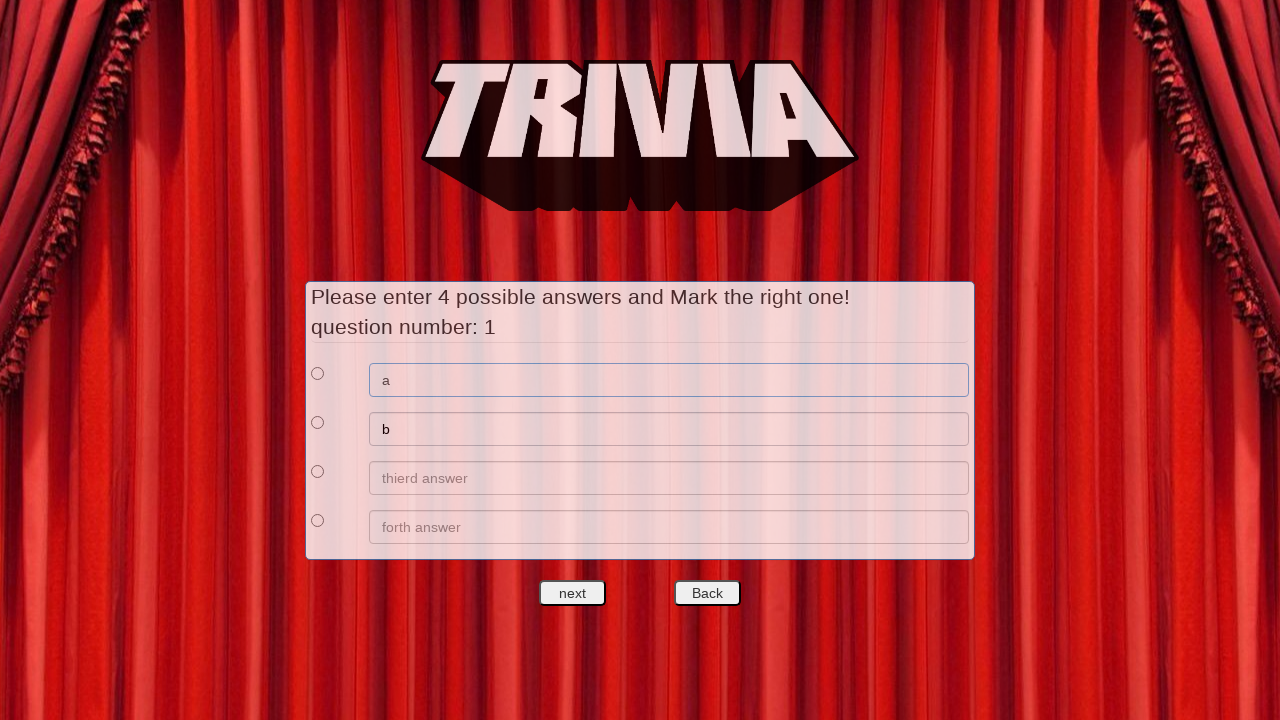

Filled answer 3 for question 1 with 'c' on xpath=//*[@id='answers']/div[3]/div[2]/input
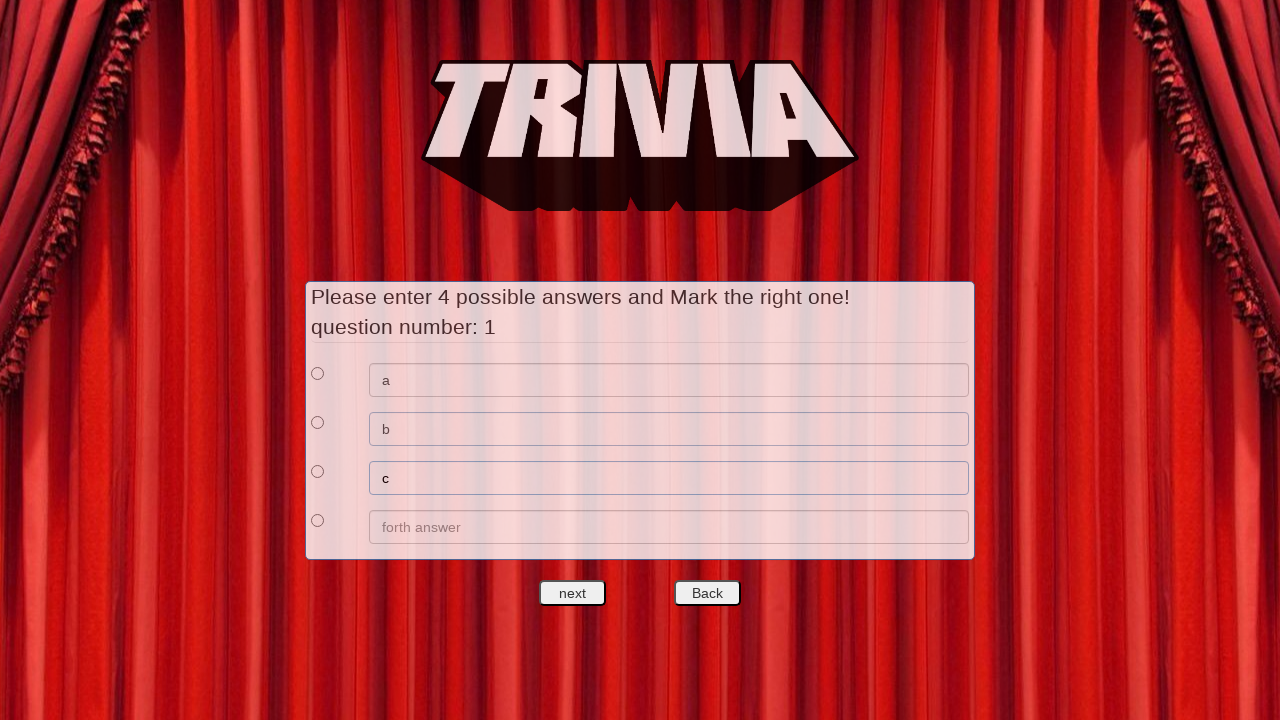

Filled answer 4 for question 1 with 'd' on xpath=//*[@id='answers']/div[4]/div[2]/input
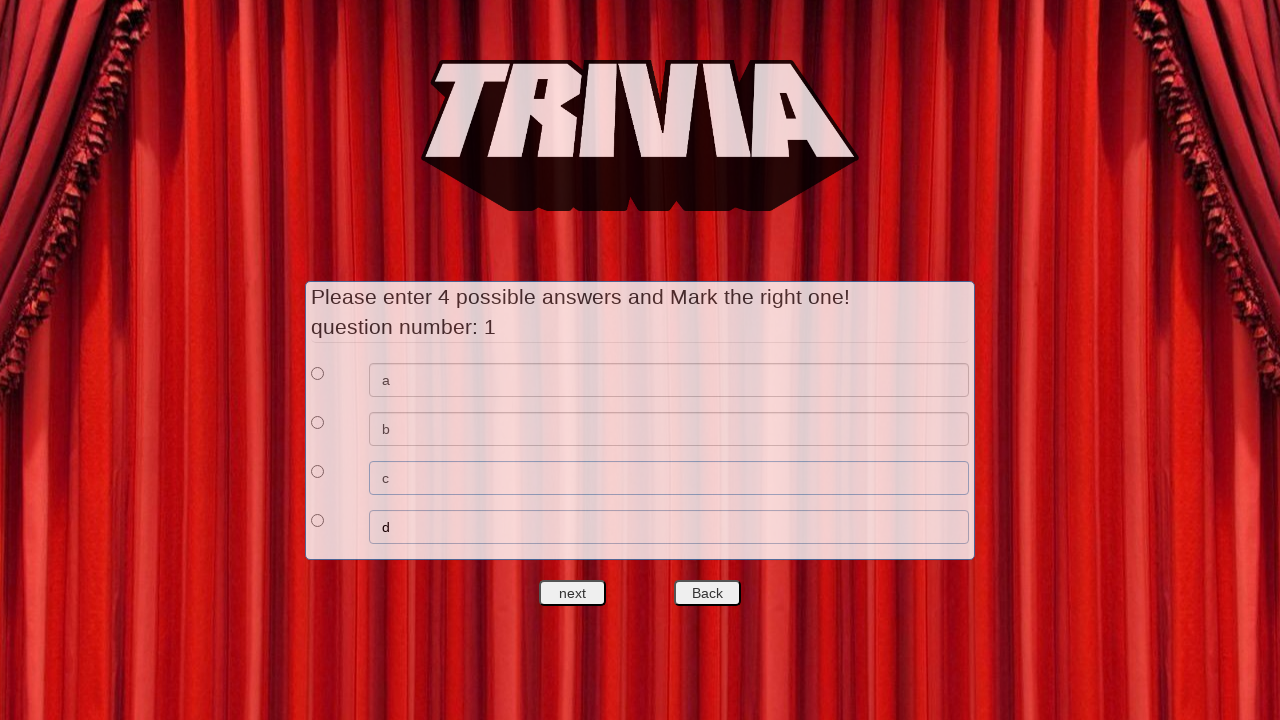

Selected first radio button as correct answer for question 1 at (318, 373) on xpath=//*[@id='answers']/div[1]/div[1]/input
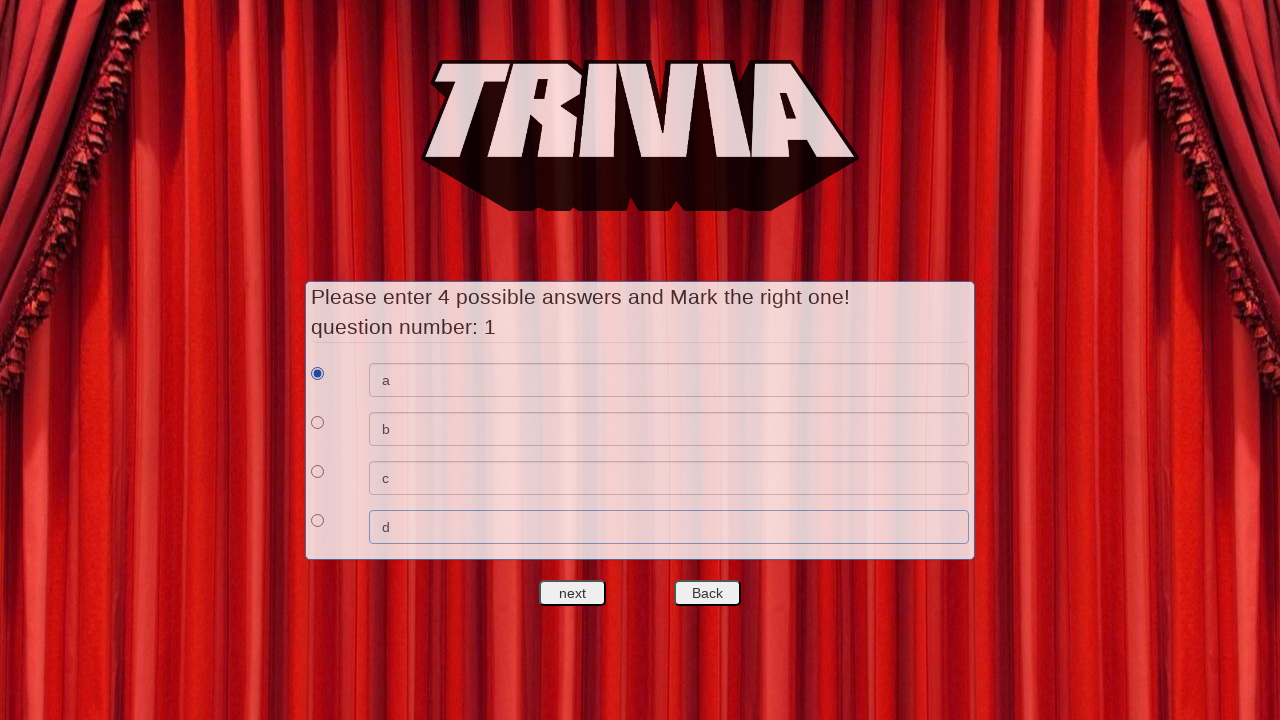

Clicked next question button to proceed to question 2 at (573, 593) on #nextquest
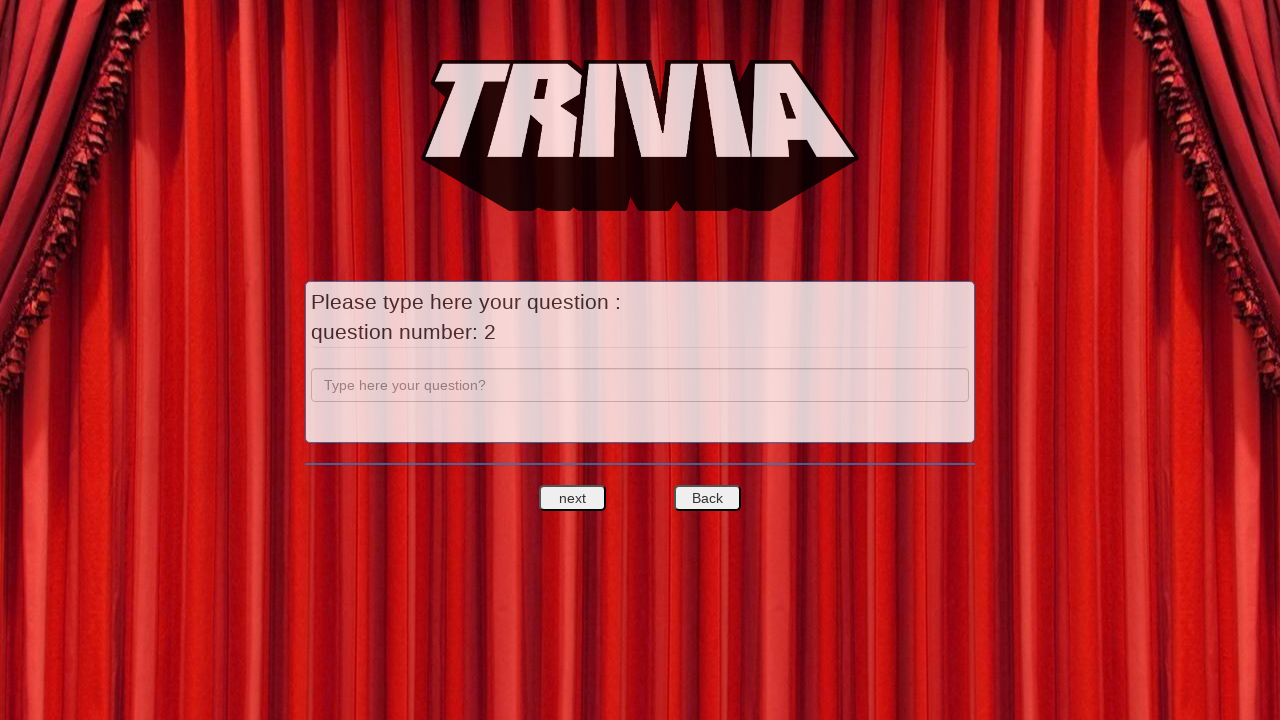

Filled question 2 with 'b' on input[name='question']
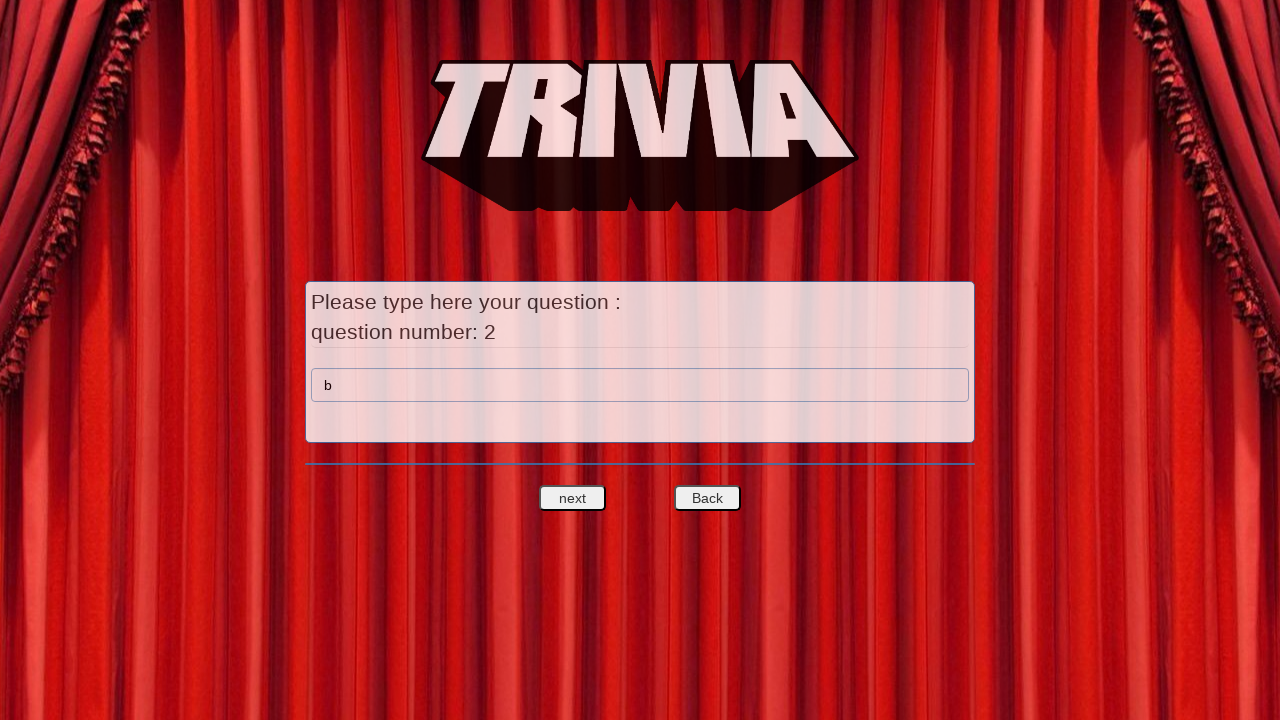

Clicked next question button to proceed to answers for question 2 at (573, 498) on #nextquest
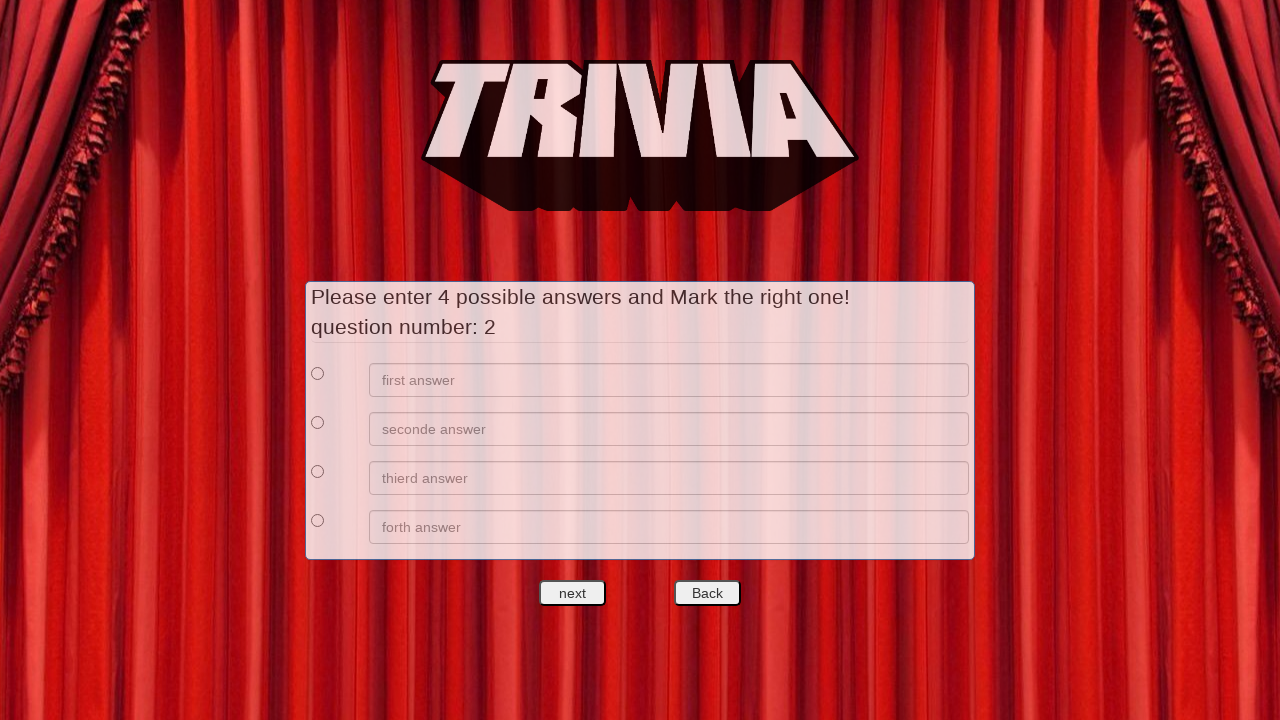

Clicked radio button 1 for question 2 answers at (318, 373) on xpath=//*[@id='answers']/div[1]/div[1]/input
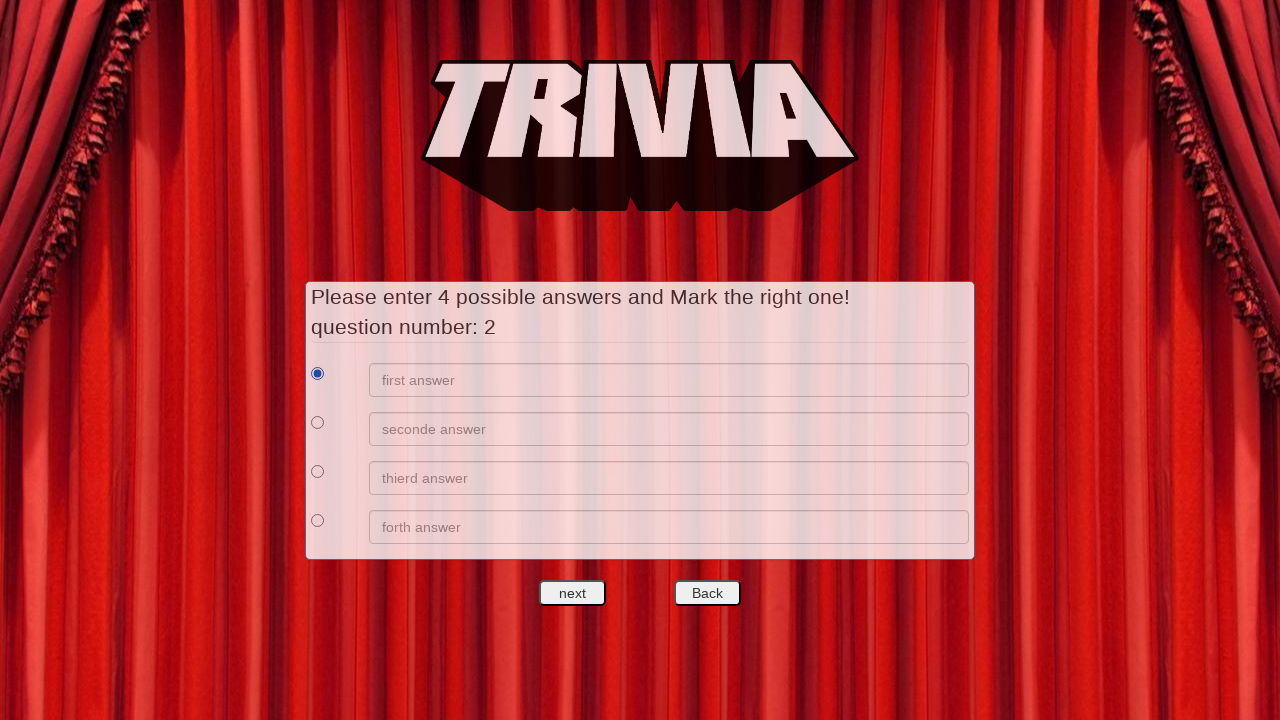

Clicked radio button 2 for question 2 answers at (318, 422) on xpath=//*[@id='answers']/div[2]/div[1]/input
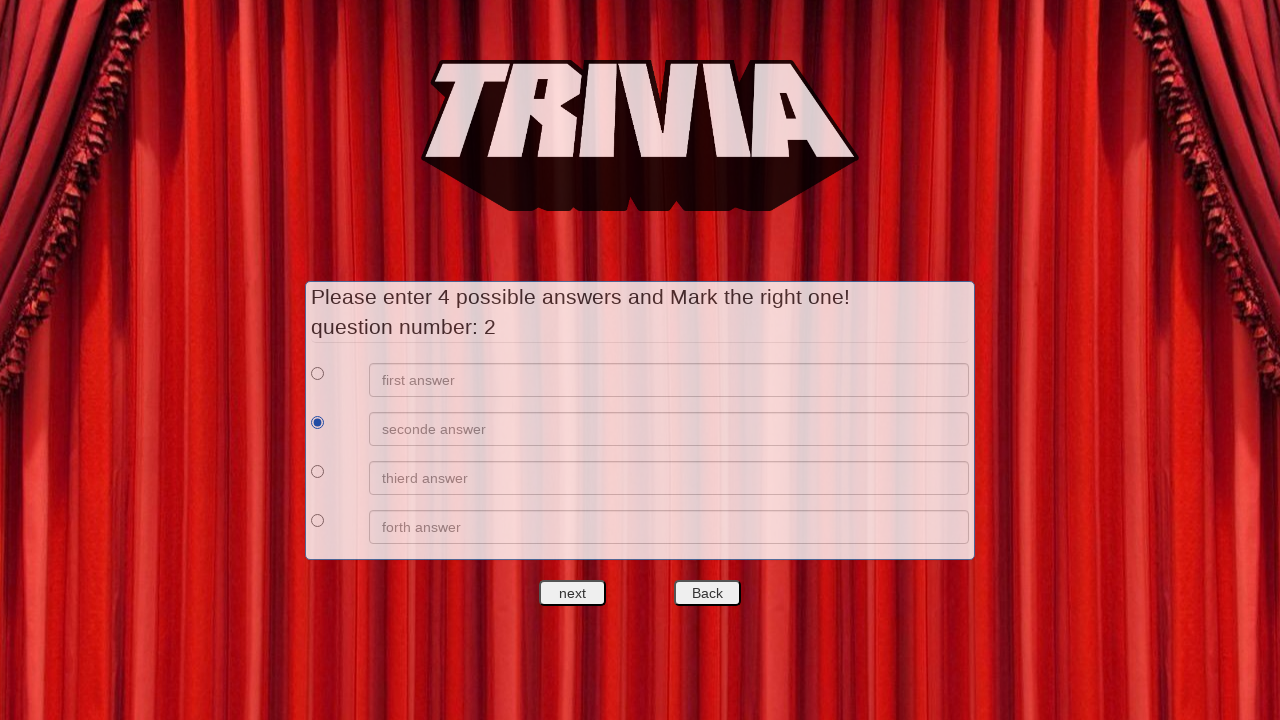

Clicked radio button 3 for question 2 answers at (318, 471) on xpath=//*[@id='answers']/div[3]/div[1]/input
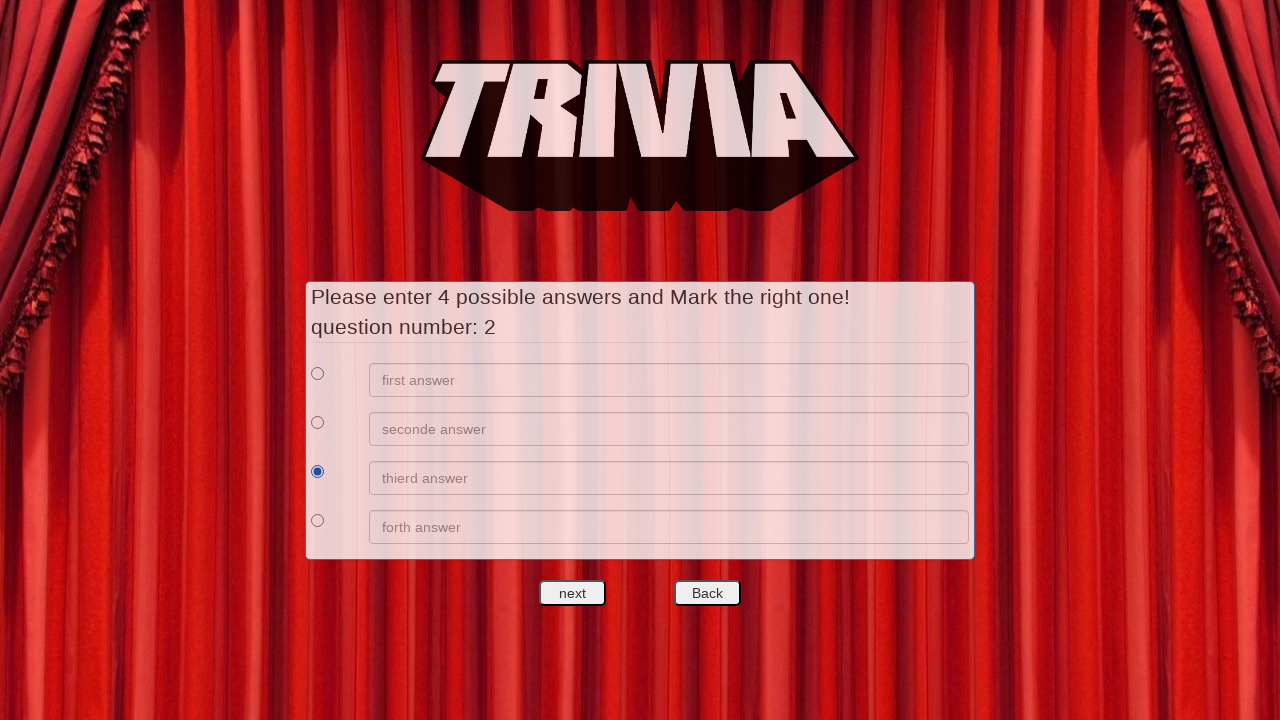

Clicked radio button 4 for question 2 answers at (318, 520) on xpath=//*[@id='answers']/div[4]/div[1]/input
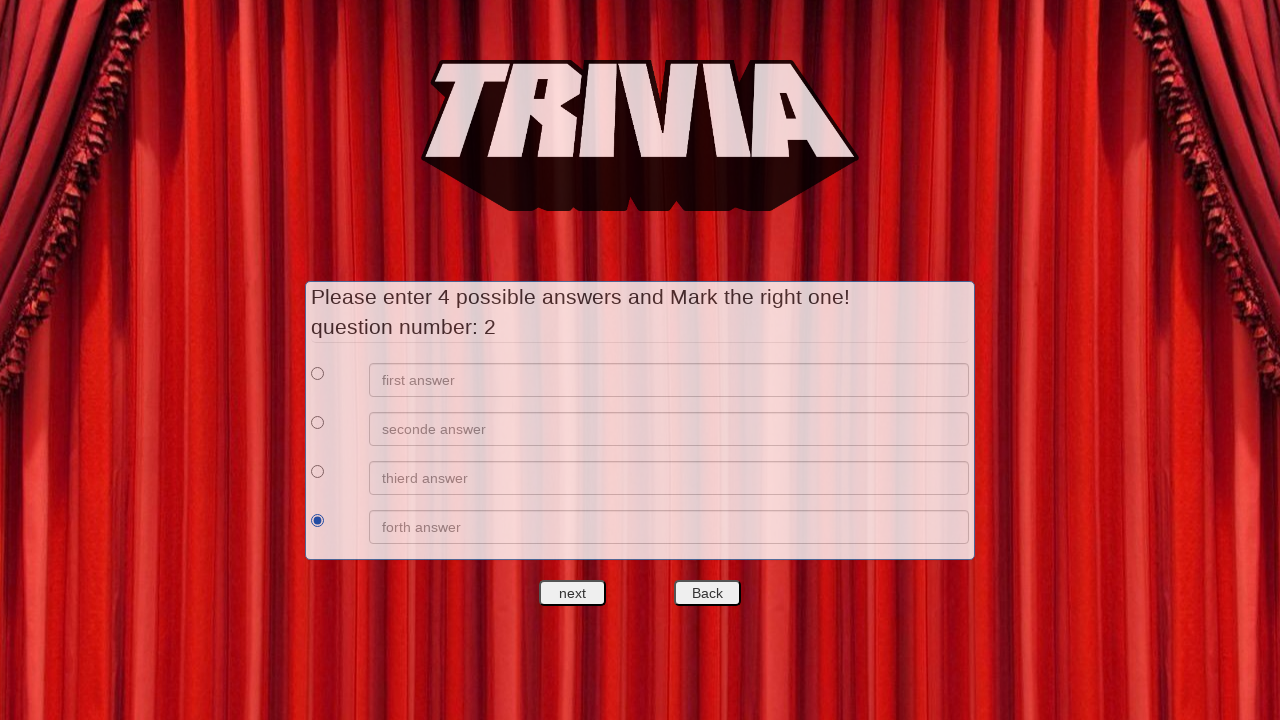

Verified that radio button 4 is enabled
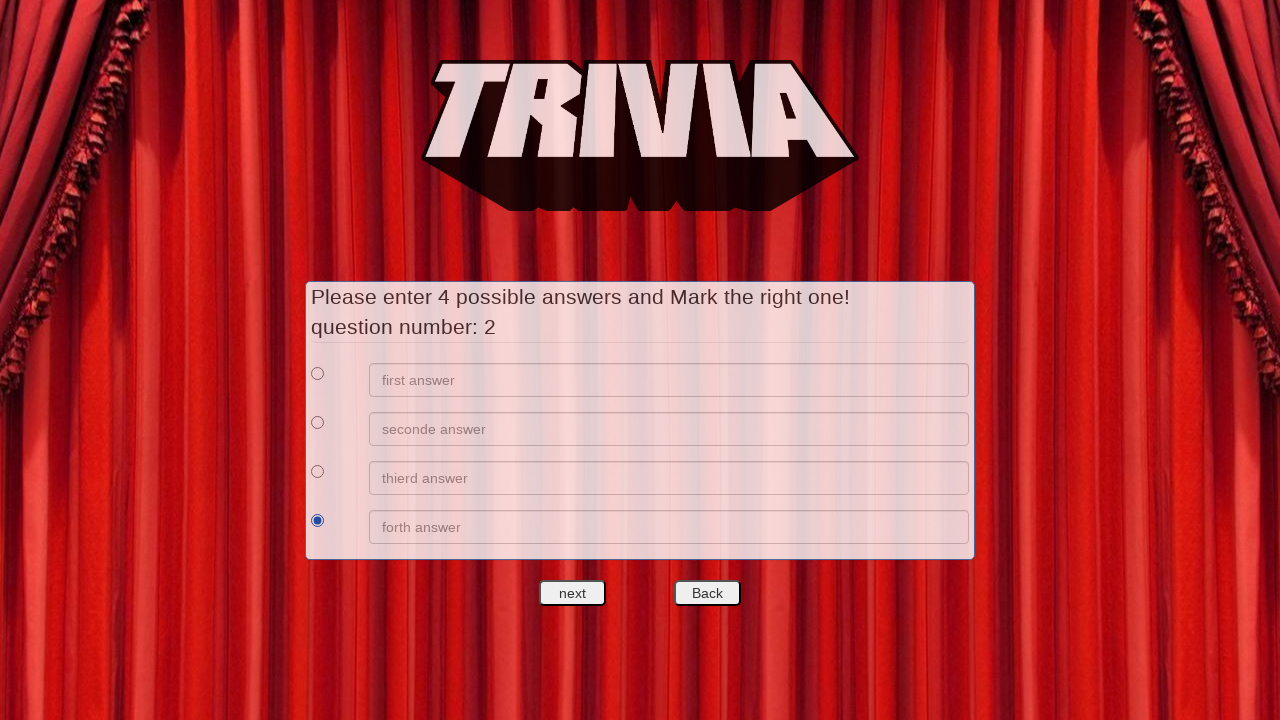

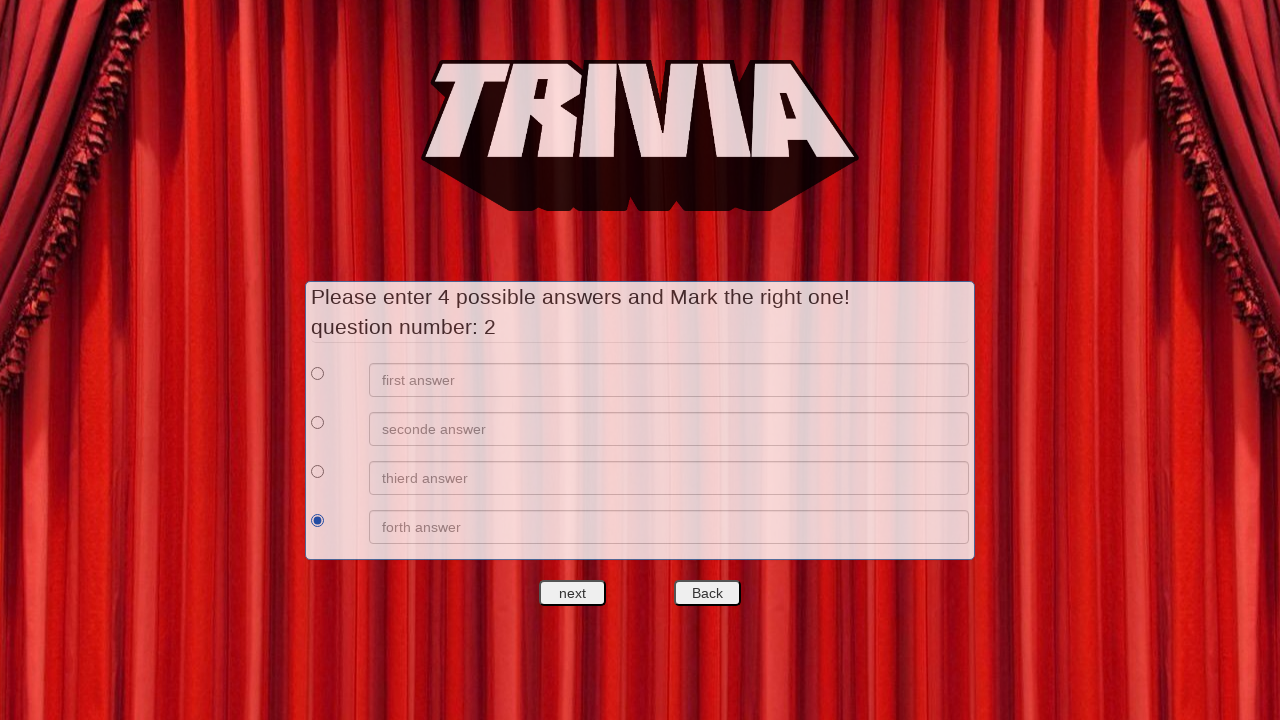